Tests an e-commerce cart functionality by searching for products, adding them to cart, and verifying the total price calculation

Starting URL: https://rahulshettyacademy.com/seleniumPractise/#/

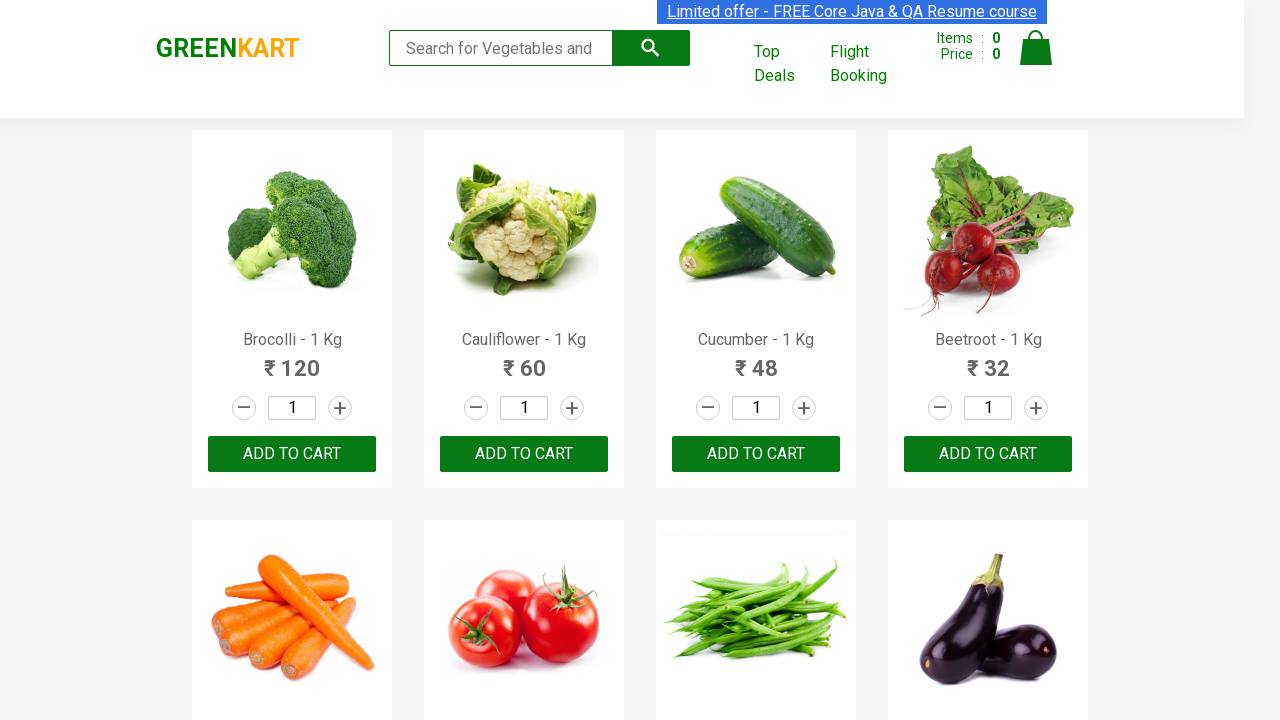

Filled search field with 'ber' to filter products on .search-keyword
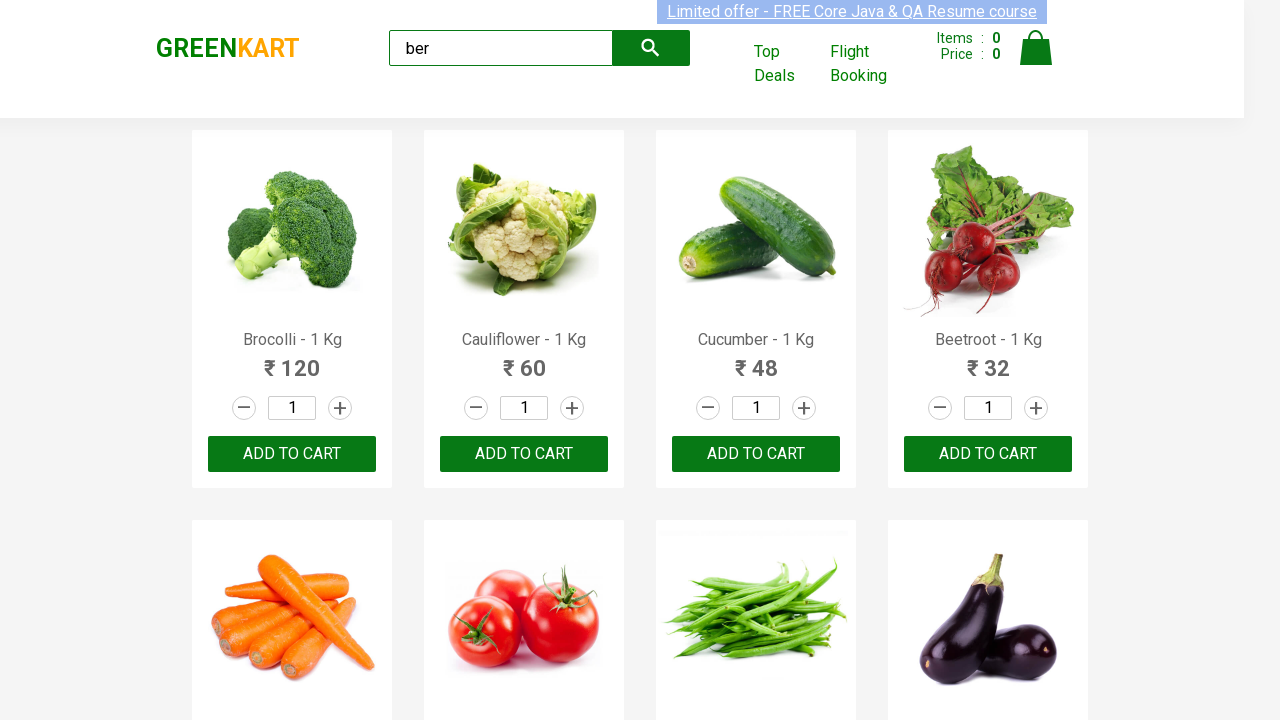

Waited for search results to update
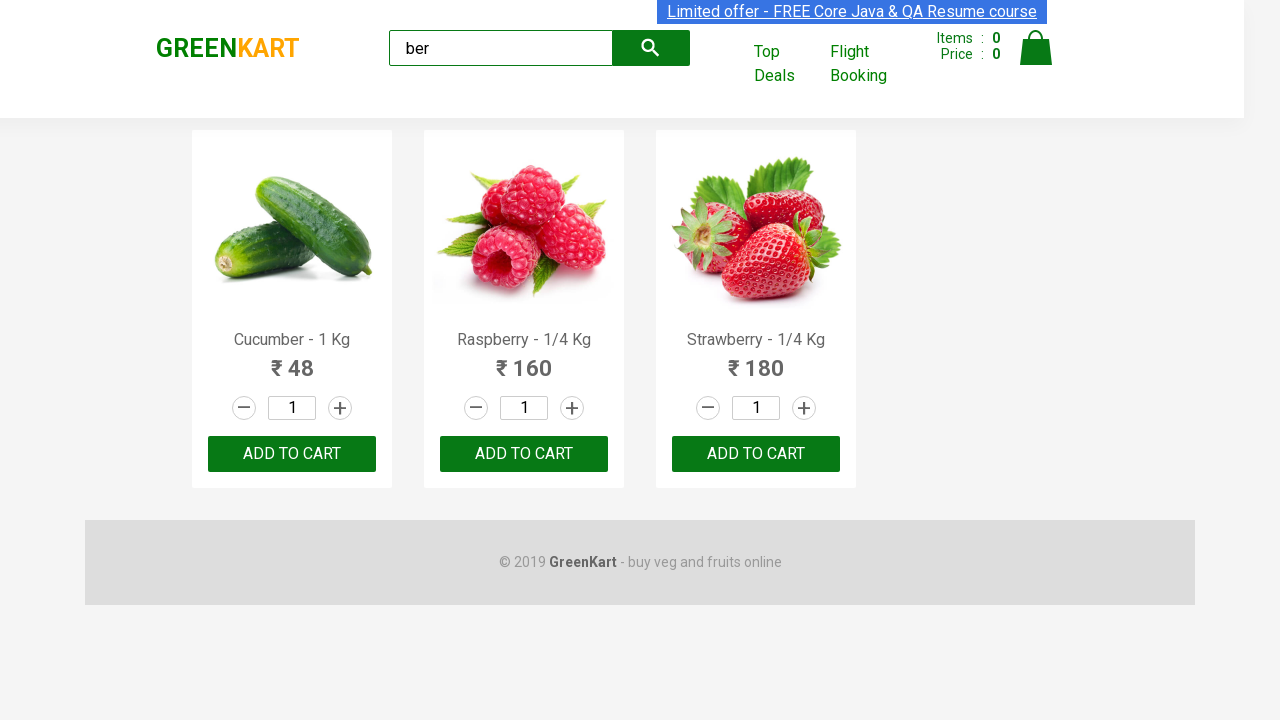

Located 3 'ADD TO CART' buttons
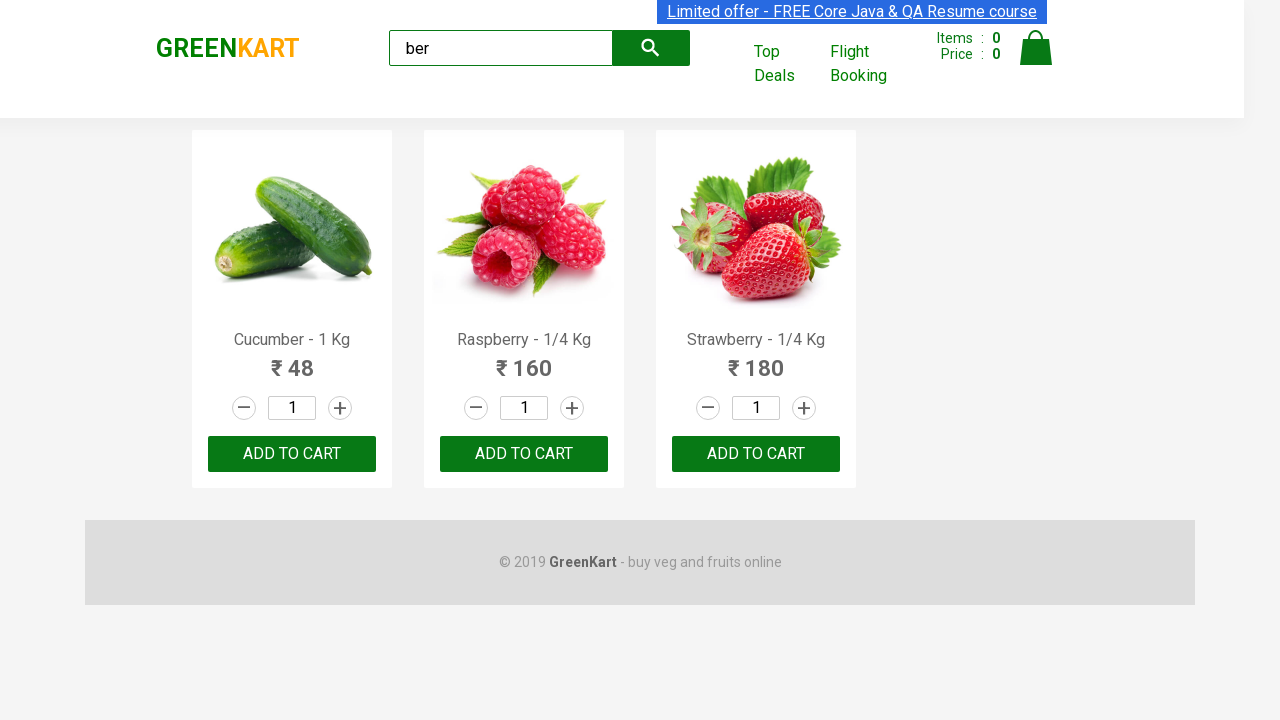

Clicked 'ADD TO CART' button to add product to cart at (292, 454) on xpath=//button[text()='ADD TO CART'] >> nth=0
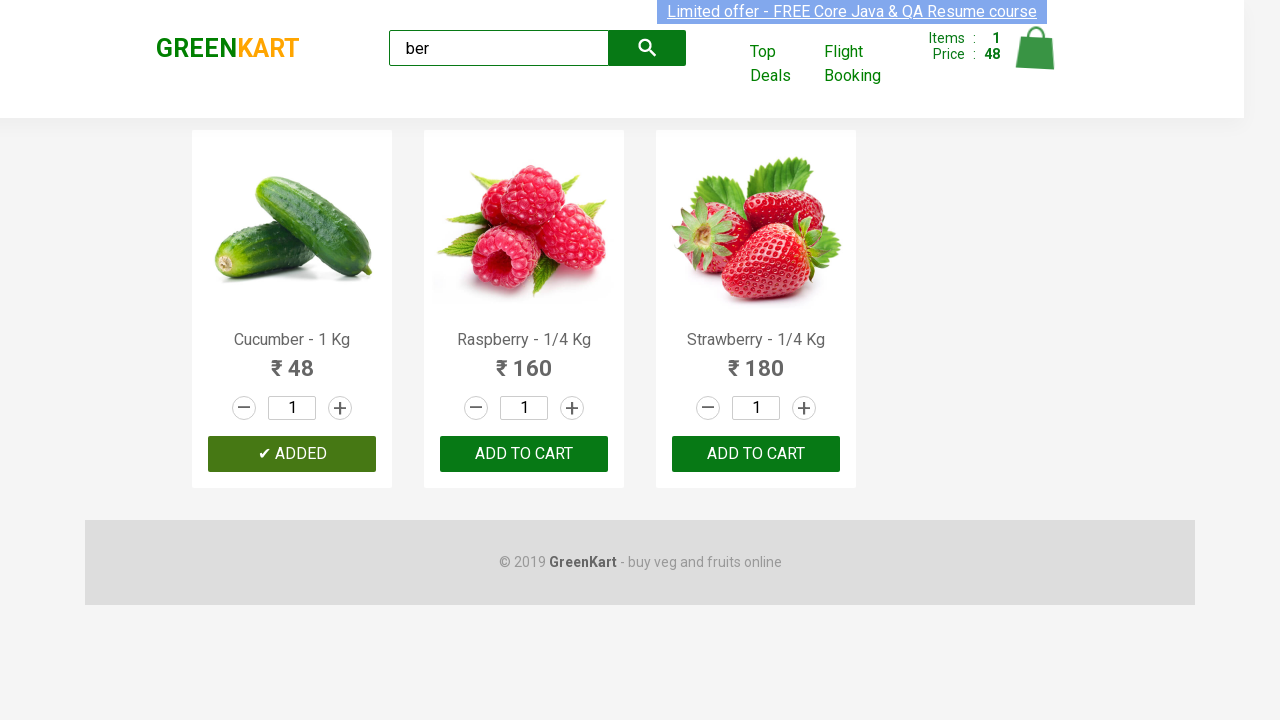

Clicked 'ADD TO CART' button to add product to cart at (756, 454) on xpath=//button[text()='ADD TO CART'] >> nth=1
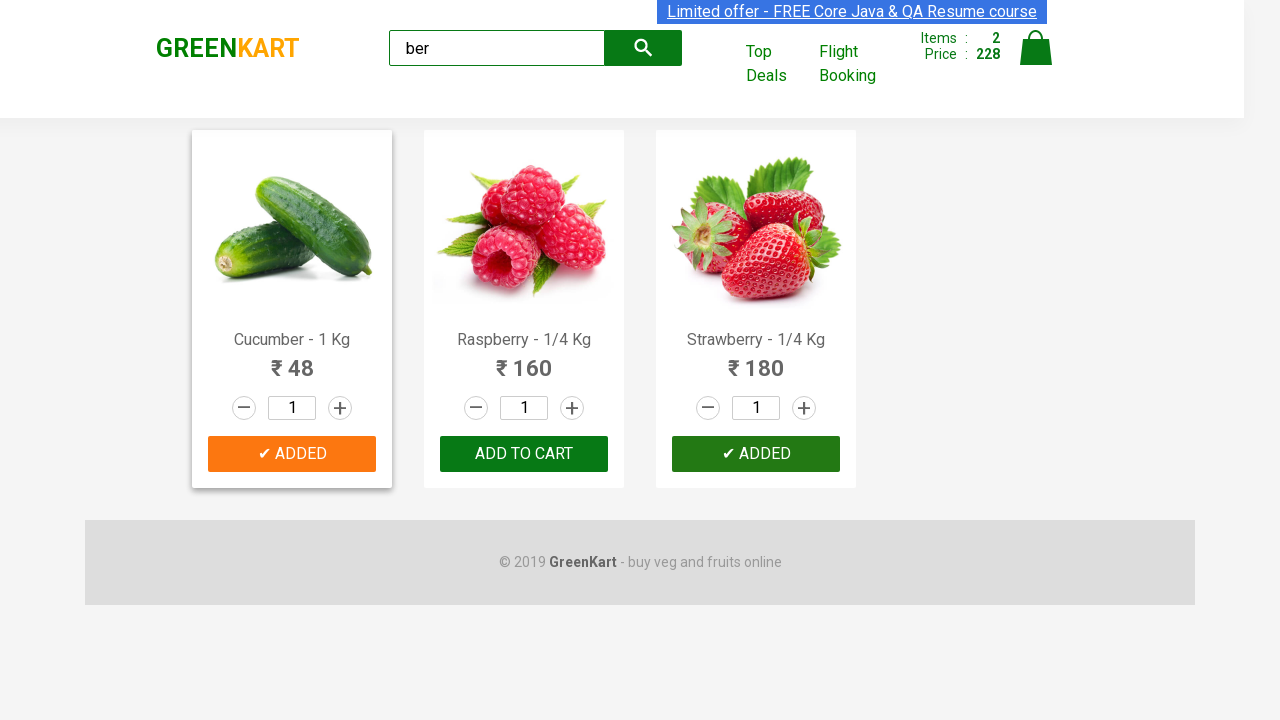

Clicked 'ADD TO CART' button to add product to cart at (756, 454) on xpath=//button[text()='ADD TO CART'] >> nth=2
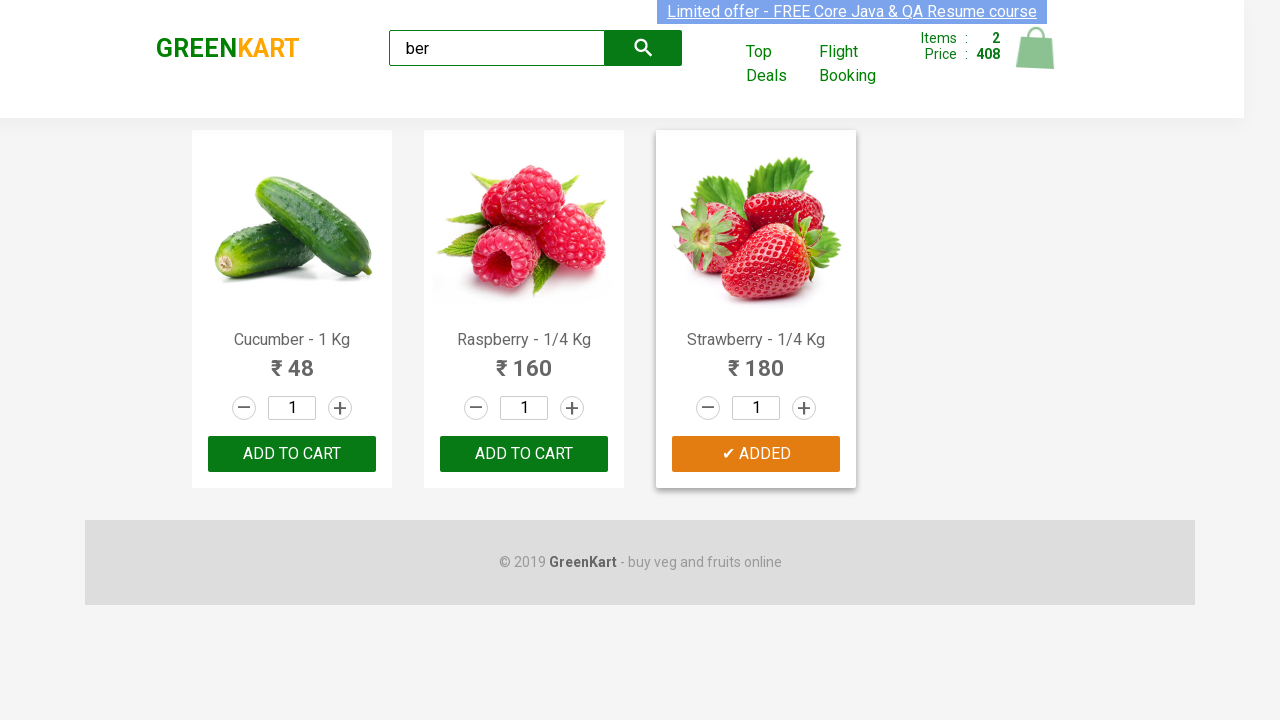

Clicked cart icon to view cart at (1036, 59) on a.cart-icon
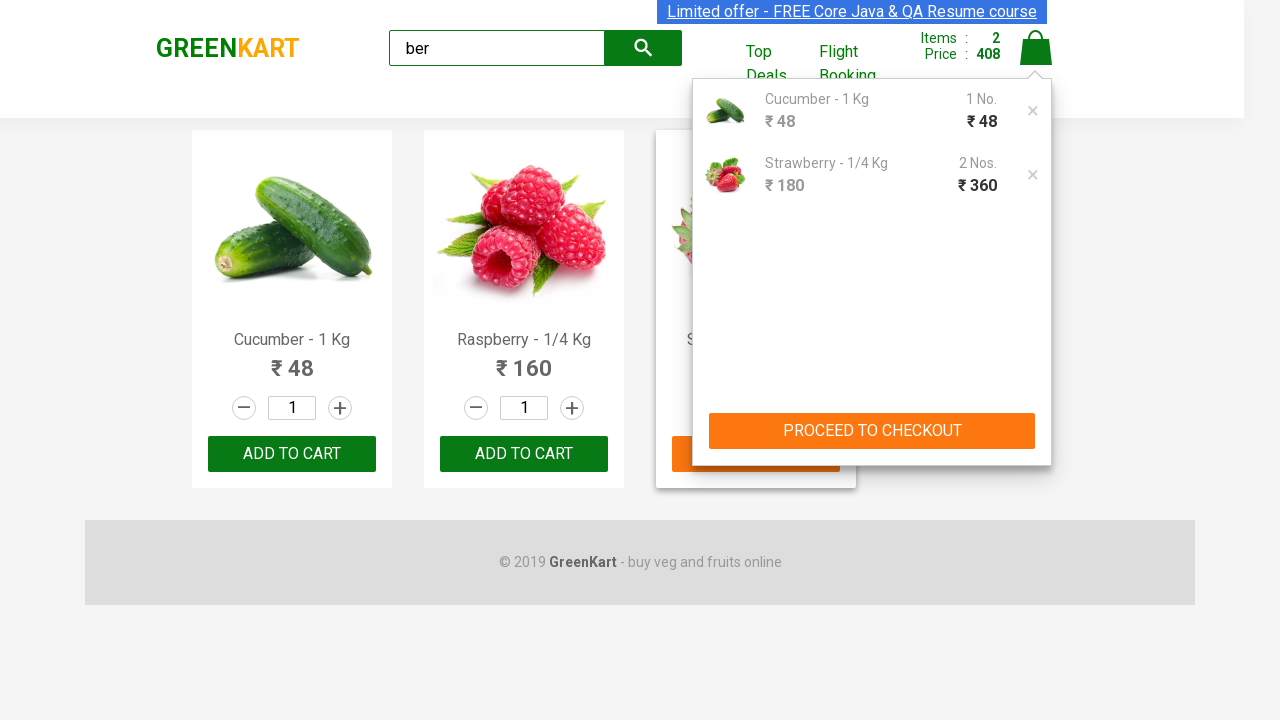

Waited for cart page to load
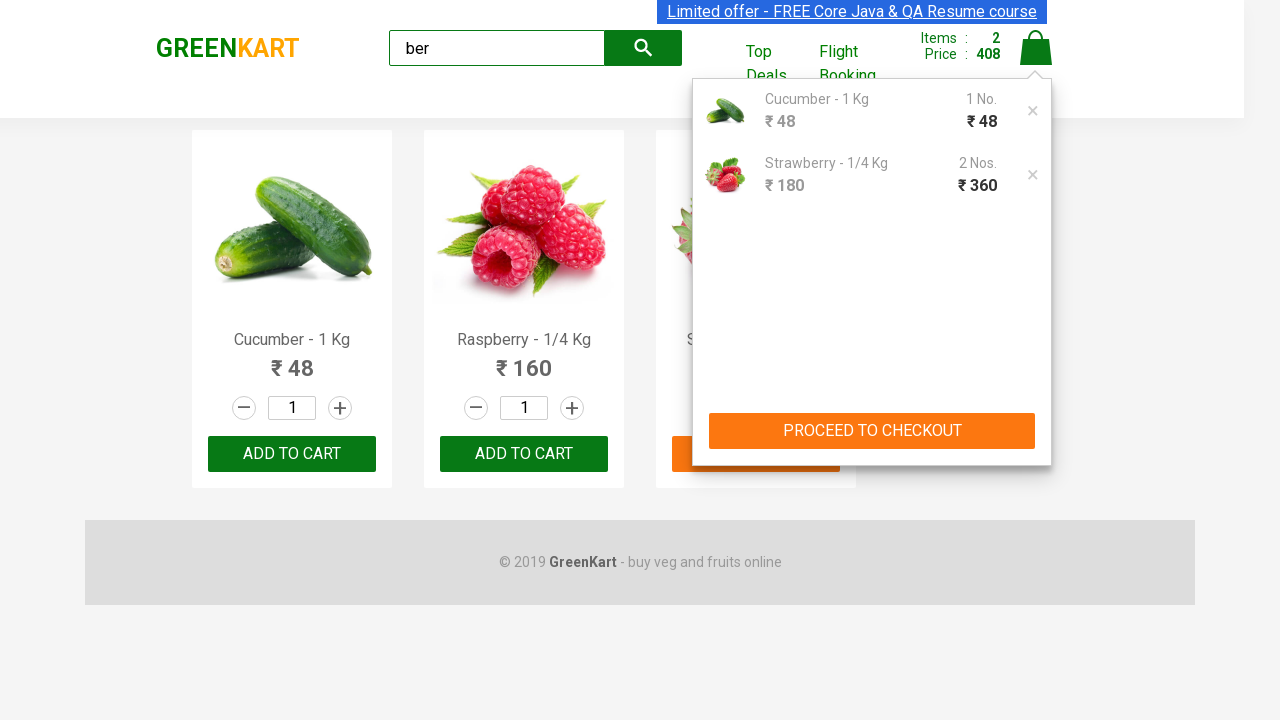

Clicked proceed to checkout button at (872, 431) on div.action-block
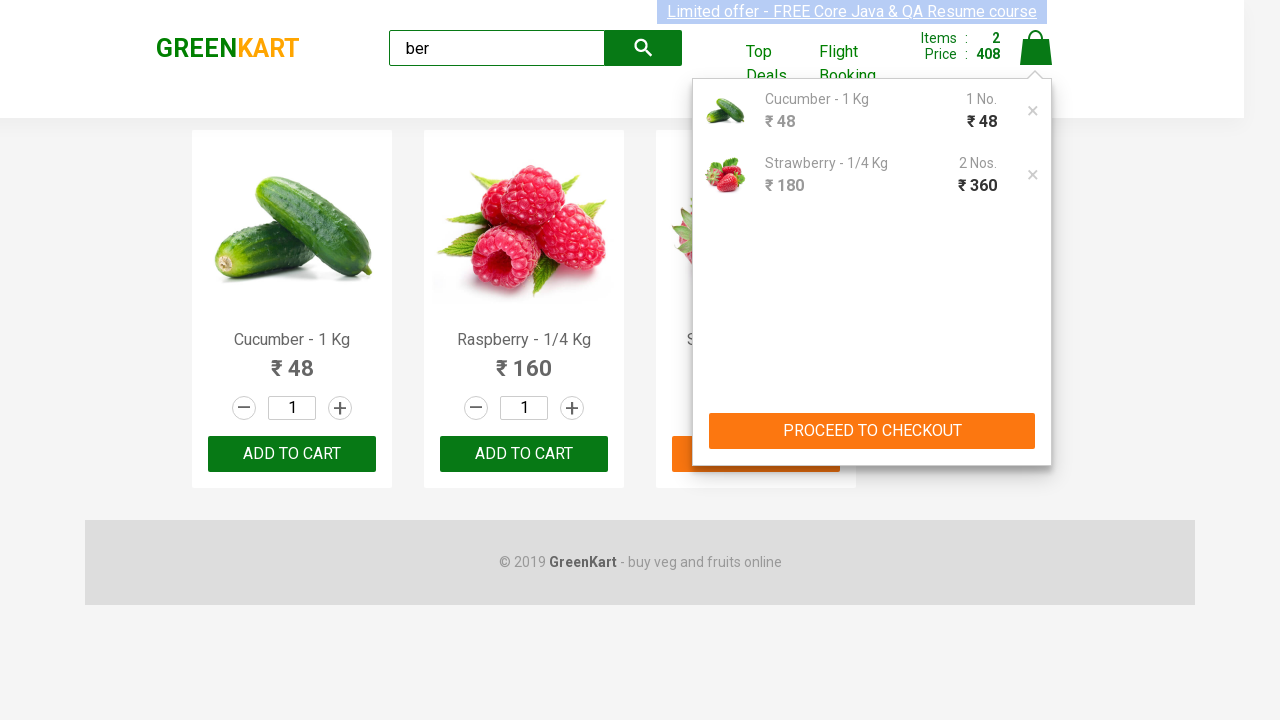

Verified price elements are visible
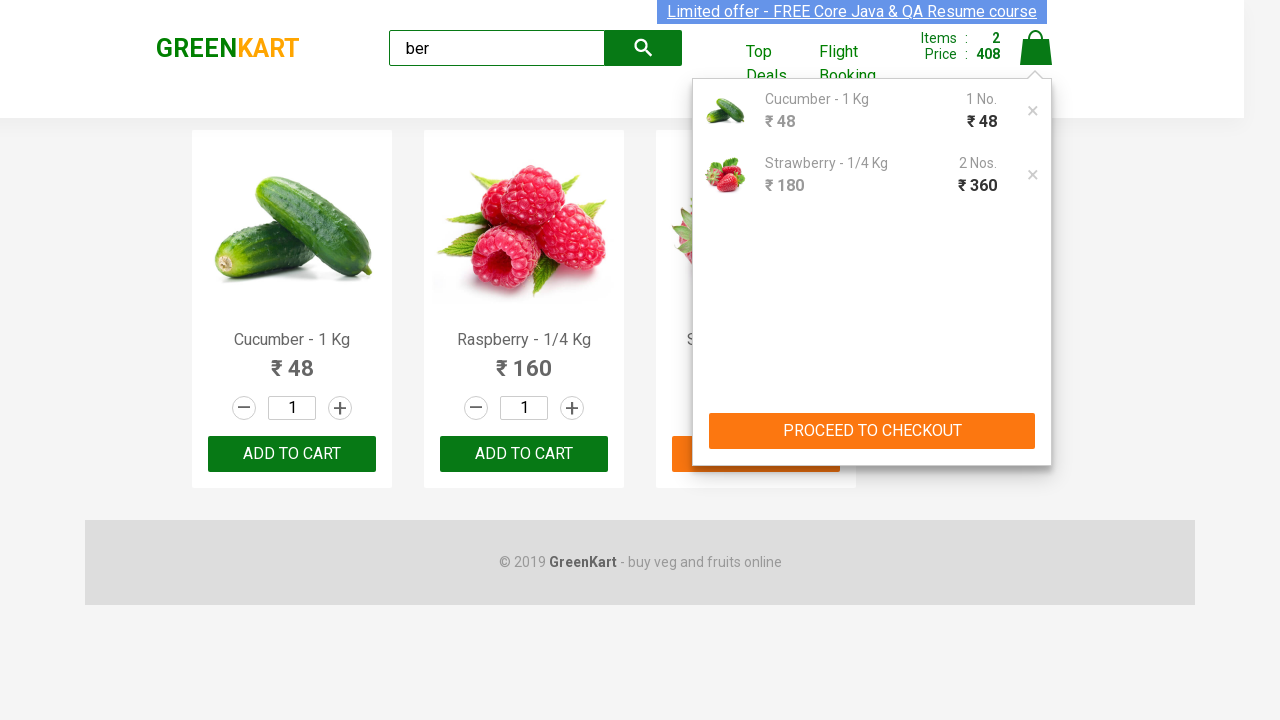

Verified total amount is displayed
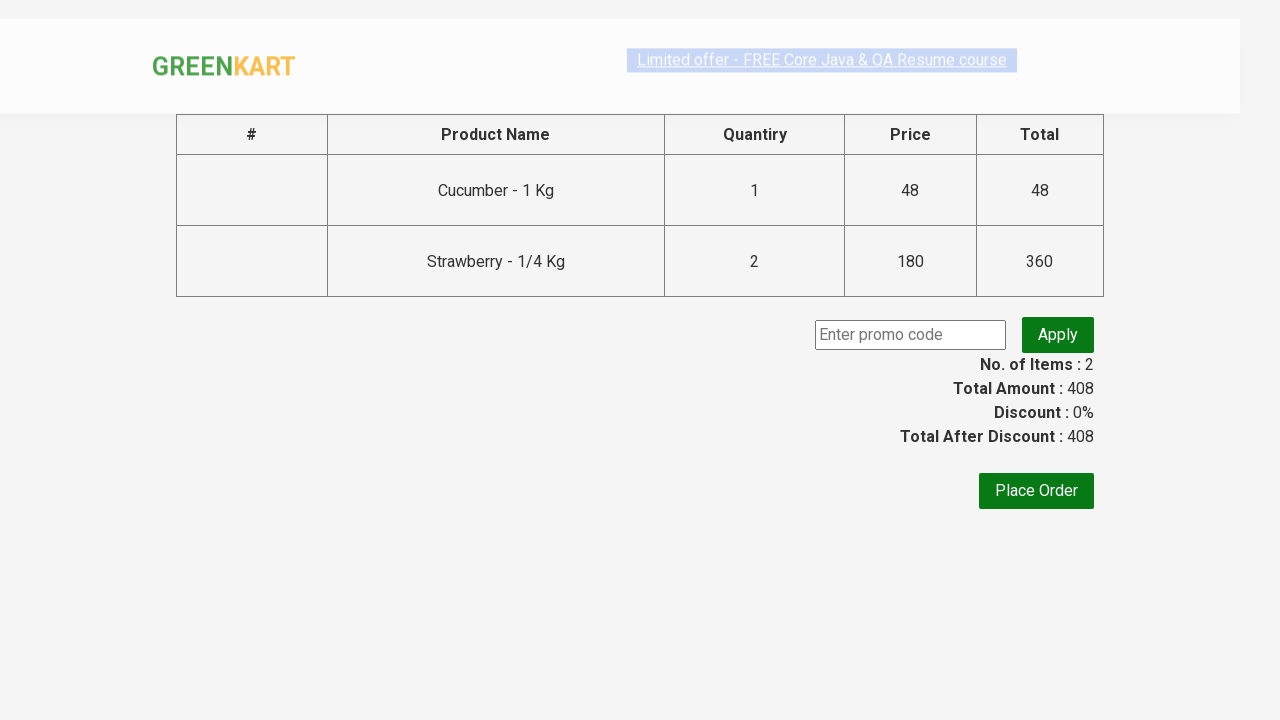

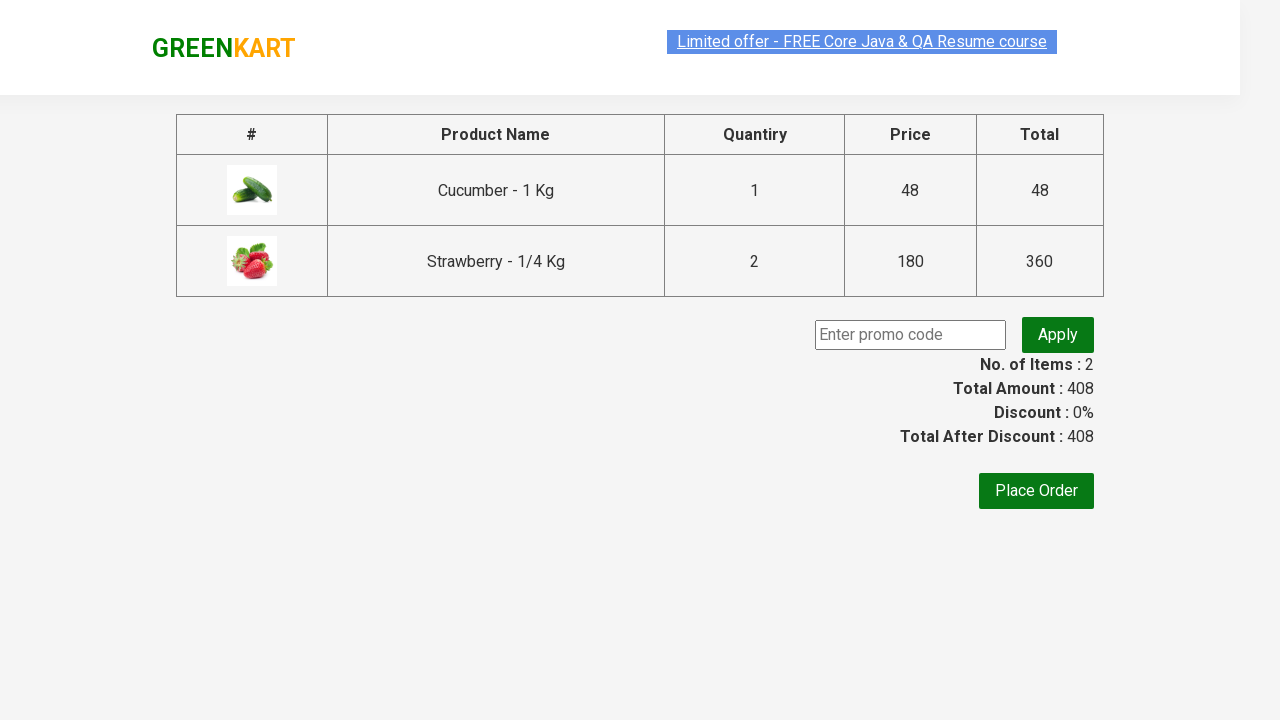